Tests checkbox interaction by selecting the last 3 checkboxes on a test automation practice page, then clearing all selected checkboxes.

Starting URL: https://testautomationpractice.blogspot.com/

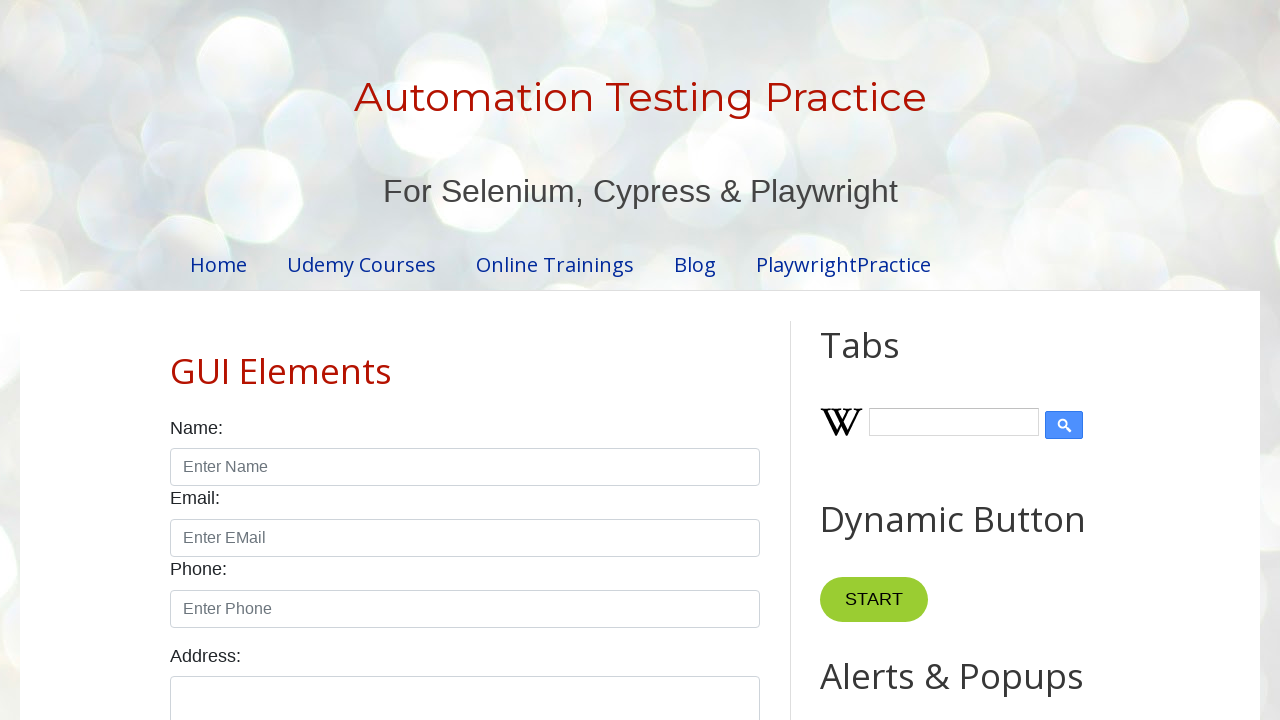

Waited for day-related checkboxes to load
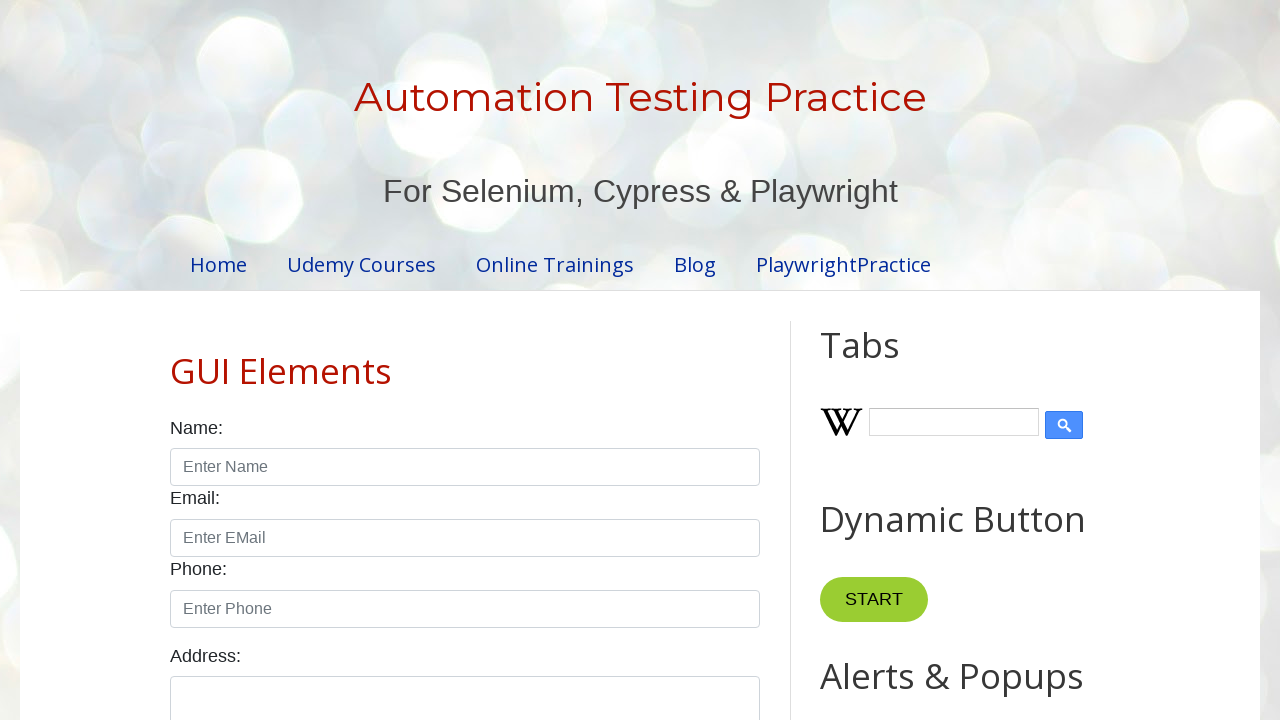

Located all day-related checkboxes on the page
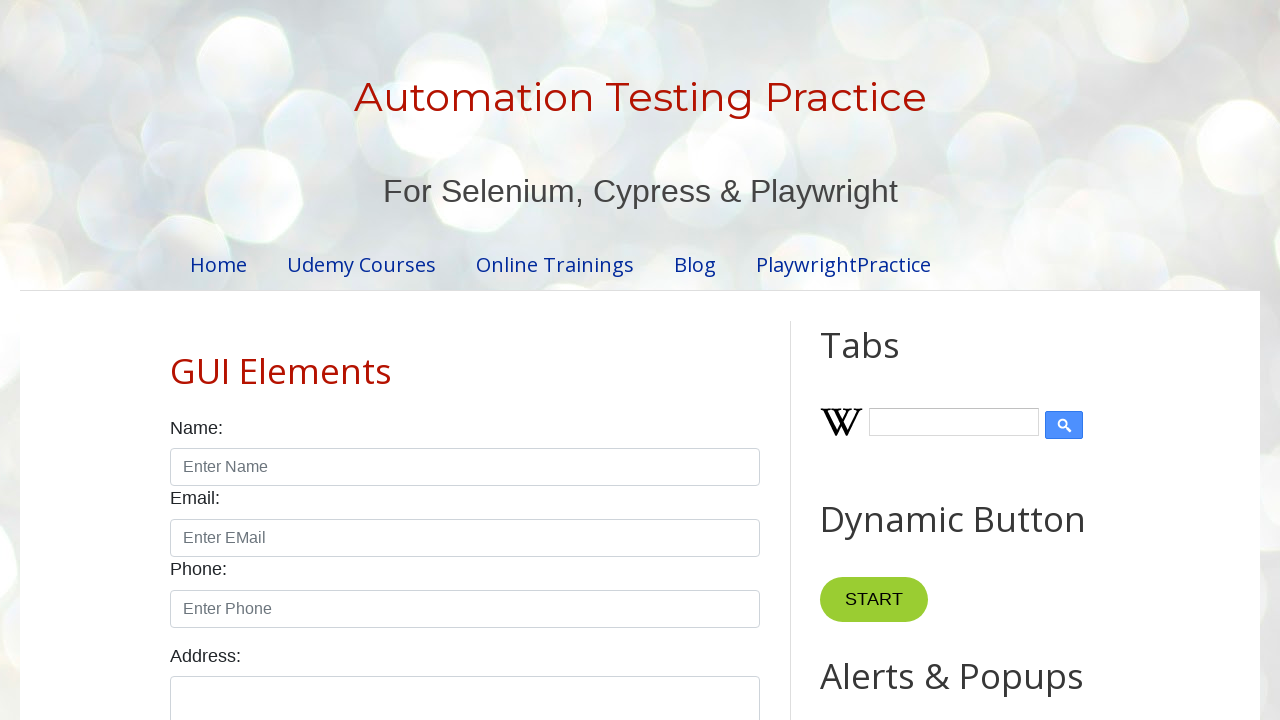

Found 7 checkboxes total
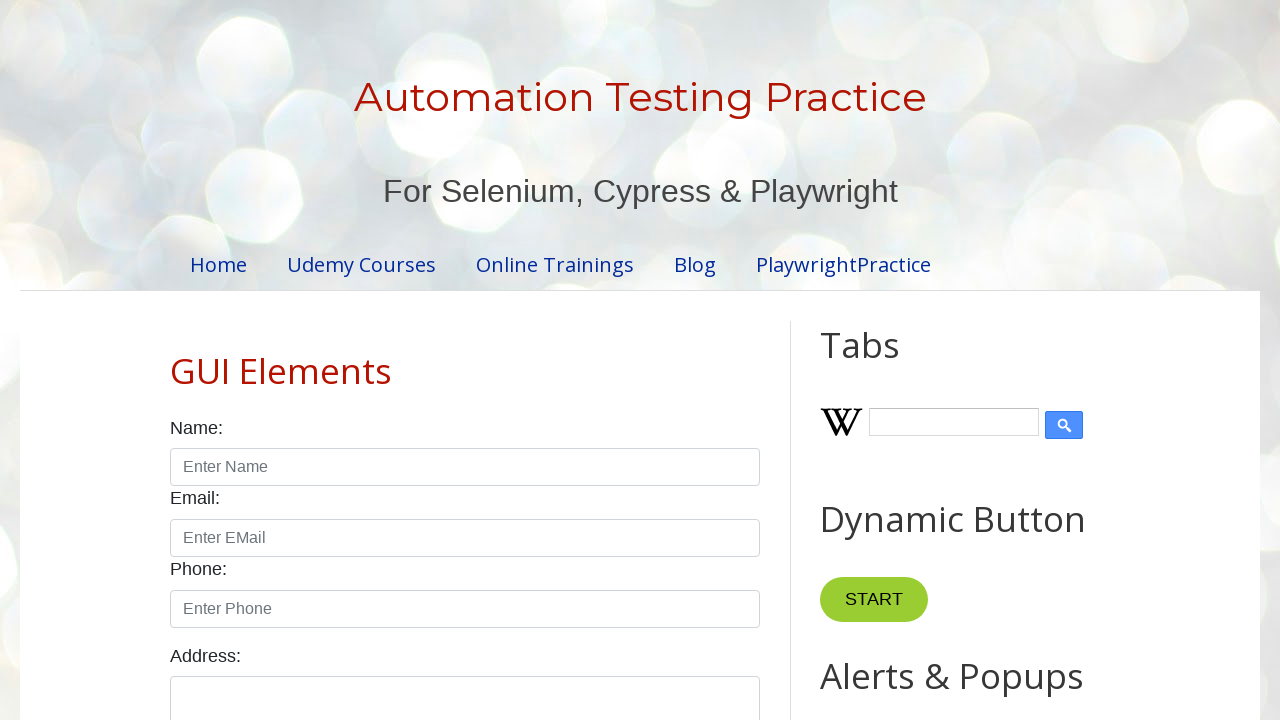

Selected checkbox at index 4 (one of last 3 checkboxes) at (604, 360) on xpath=//input[@type='checkbox' and contains(@id, 'day')] >> nth=4
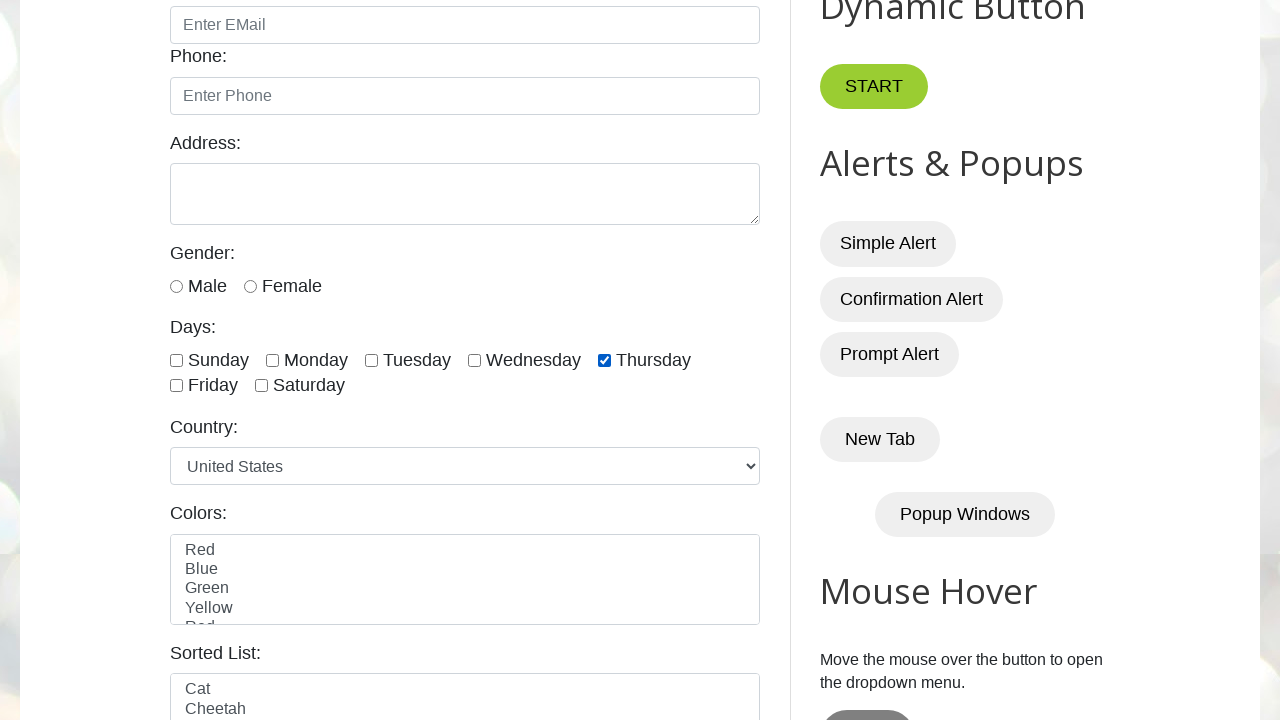

Selected checkbox at index 5 (one of last 3 checkboxes) at (176, 386) on xpath=//input[@type='checkbox' and contains(@id, 'day')] >> nth=5
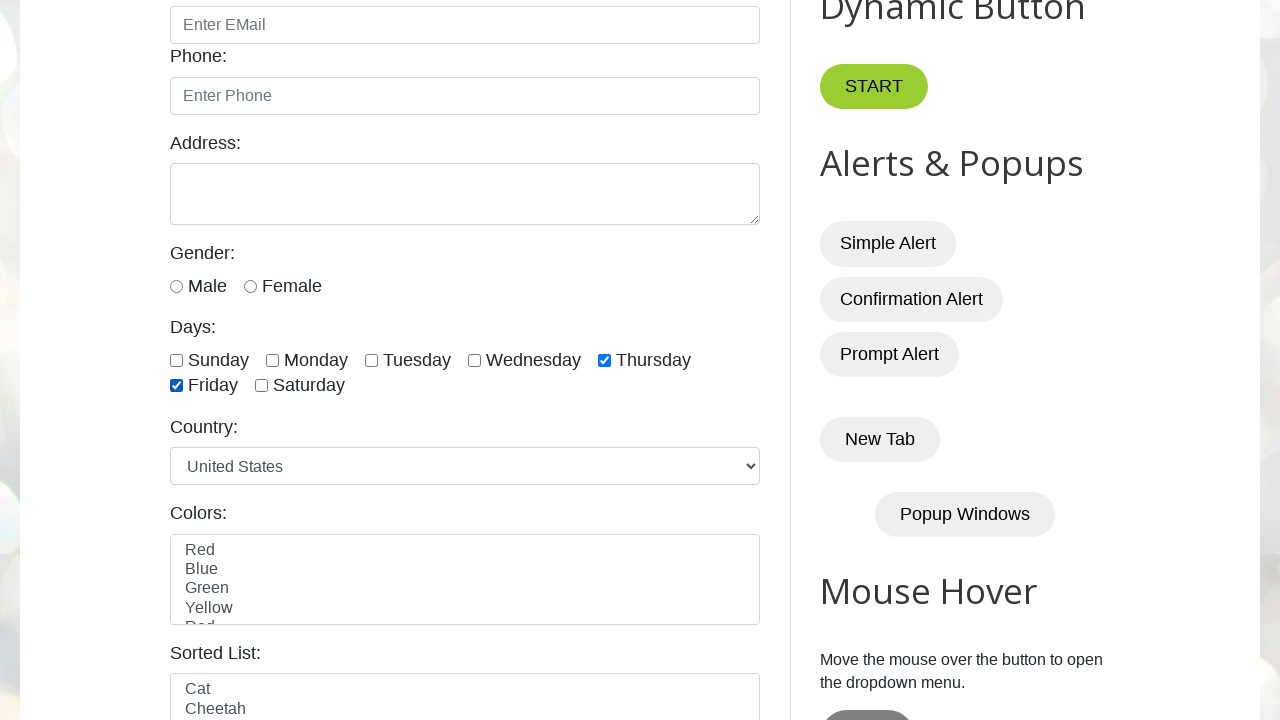

Selected checkbox at index 6 (one of last 3 checkboxes) at (262, 386) on xpath=//input[@type='checkbox' and contains(@id, 'day')] >> nth=6
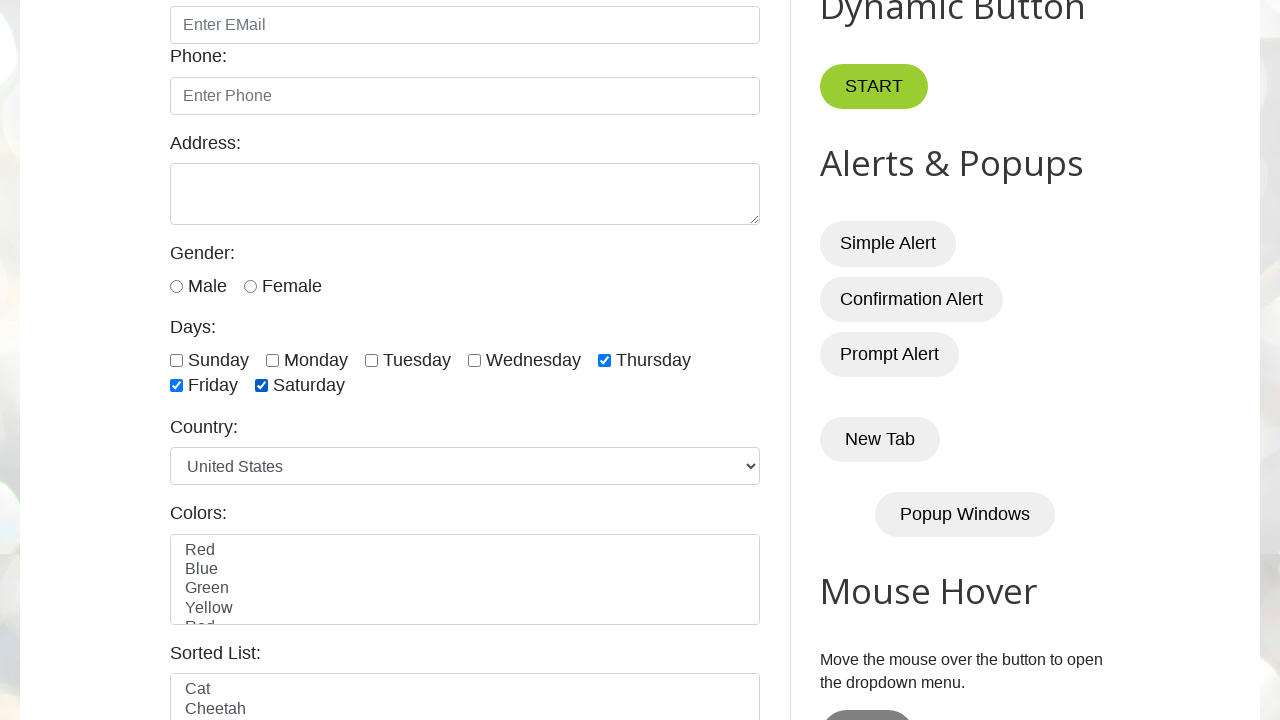

Unchecked checkbox at index 4 at (604, 360) on xpath=//input[@type='checkbox' and contains(@id, 'day')] >> nth=4
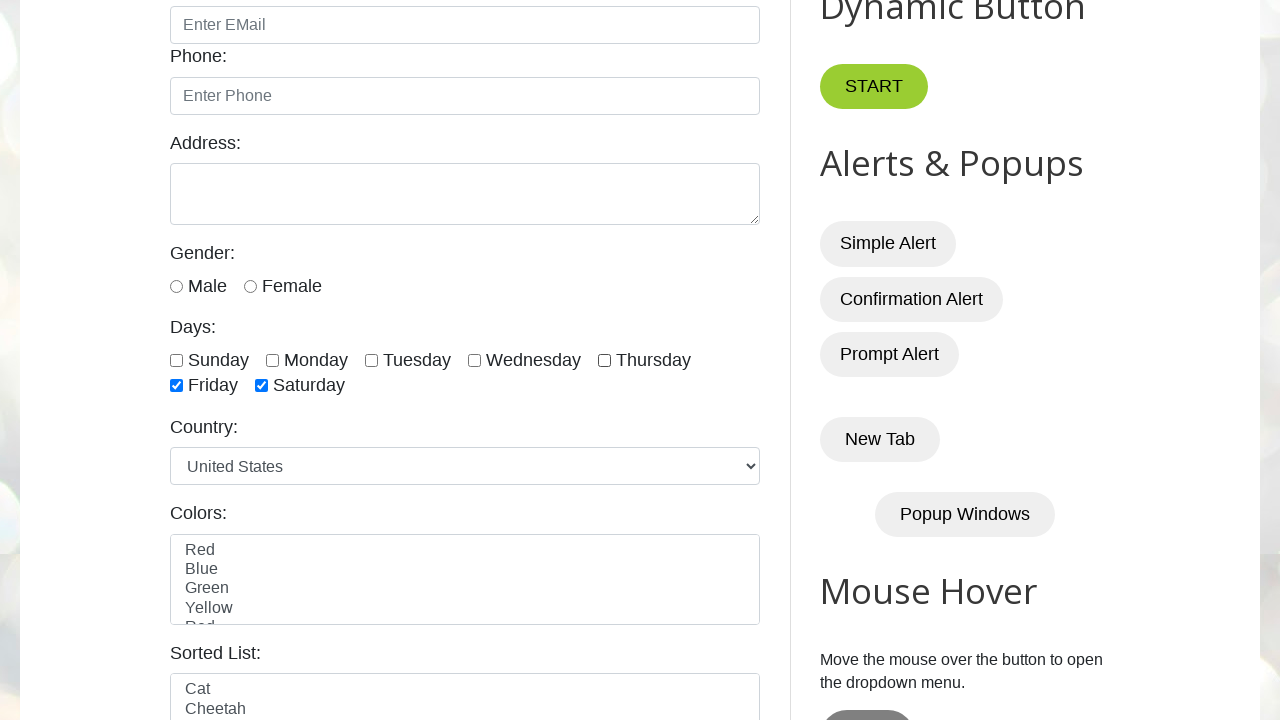

Unchecked checkbox at index 5 at (176, 386) on xpath=//input[@type='checkbox' and contains(@id, 'day')] >> nth=5
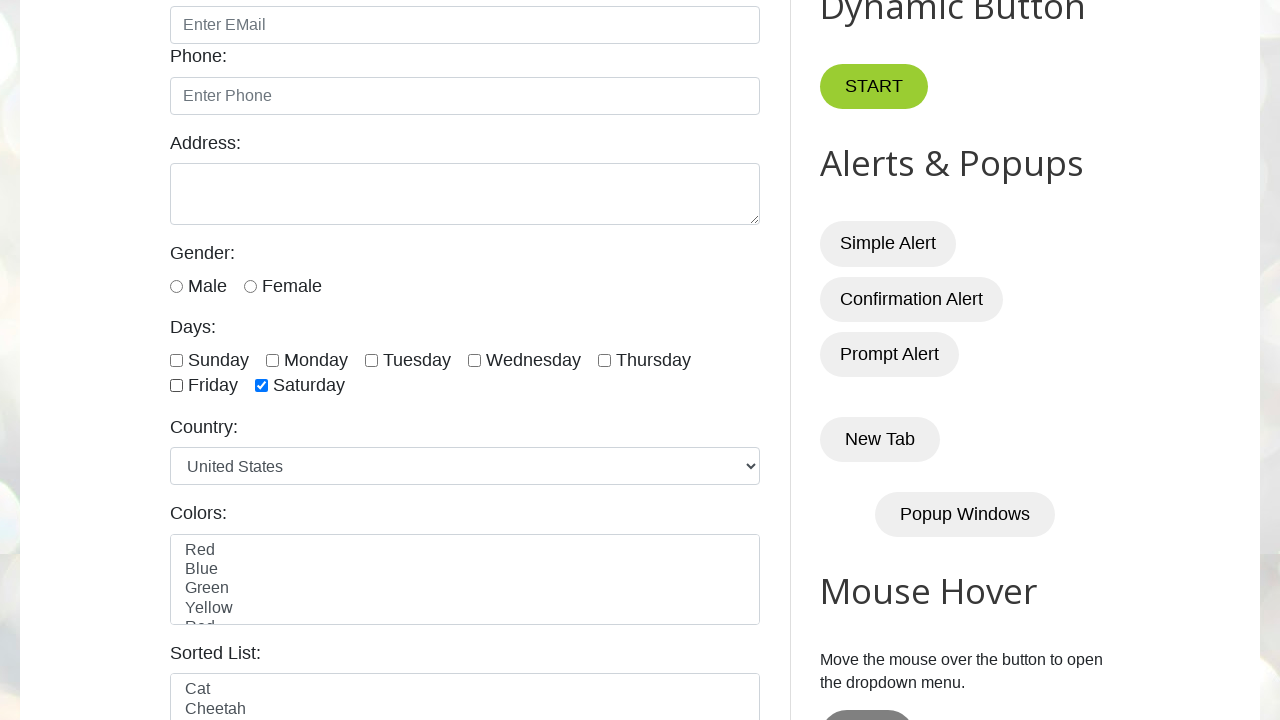

Unchecked checkbox at index 6 at (262, 386) on xpath=//input[@type='checkbox' and contains(@id, 'day')] >> nth=6
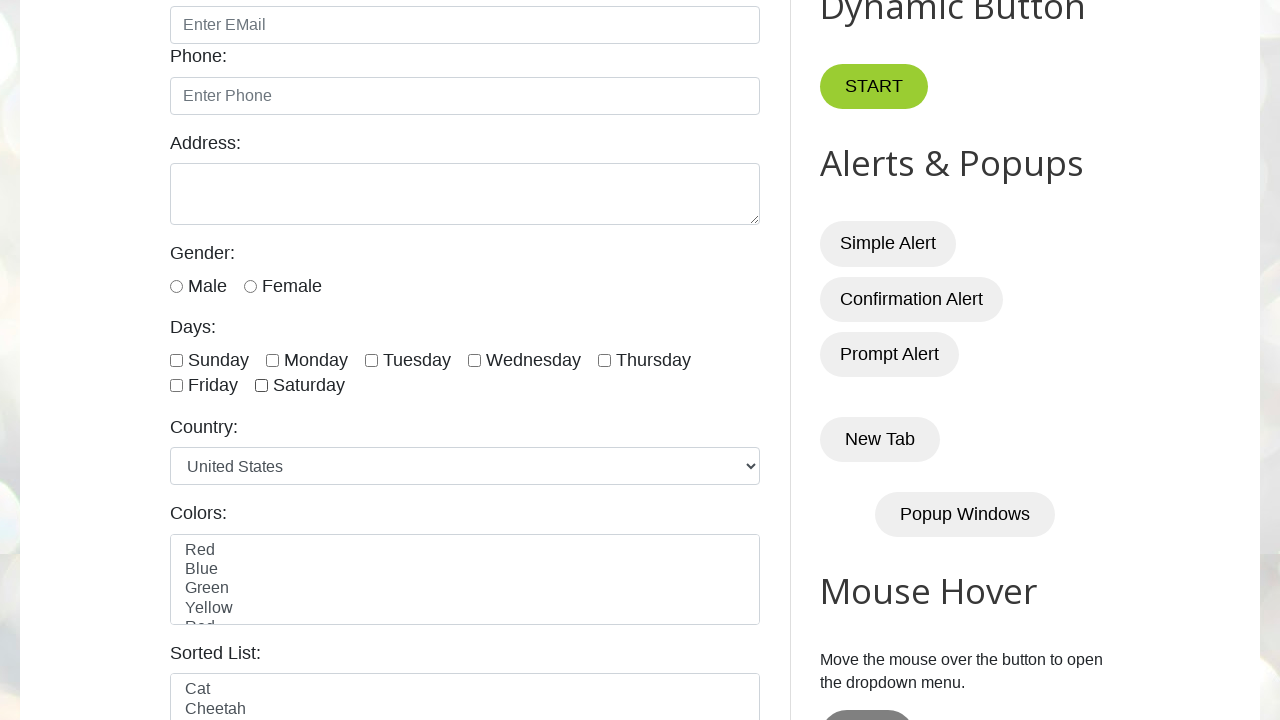

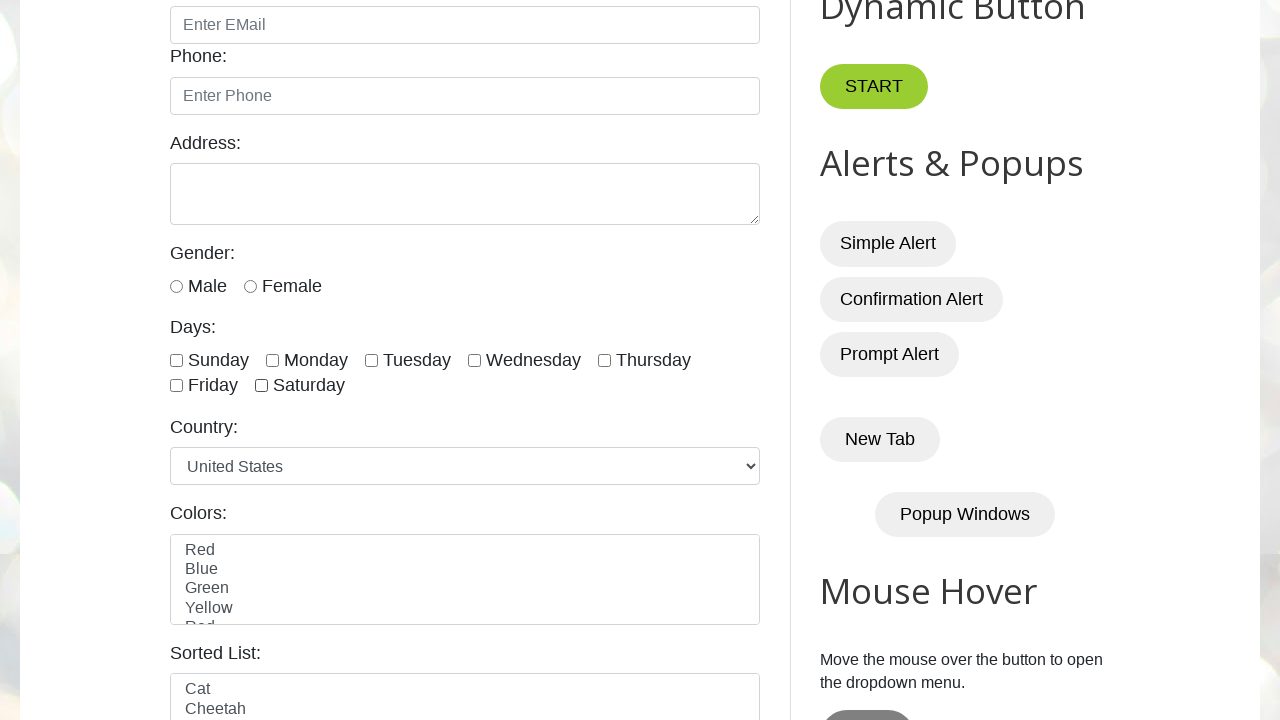